Tests that the button text changes to punctuation marks after filling the input bar and clicking the button.

Starting URL: http://uitestingplayground.com/textinput

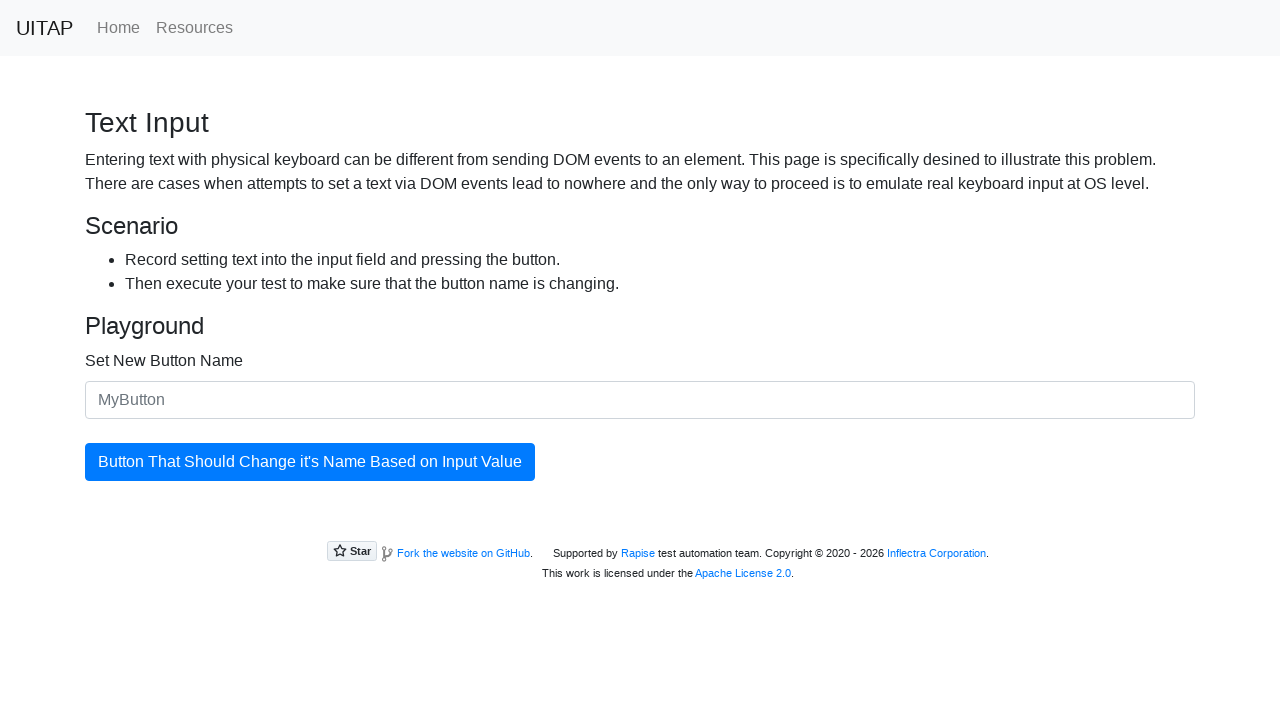

Filled input bar with punctuation marks: .,!;:()][-_{}? on #newButtonName
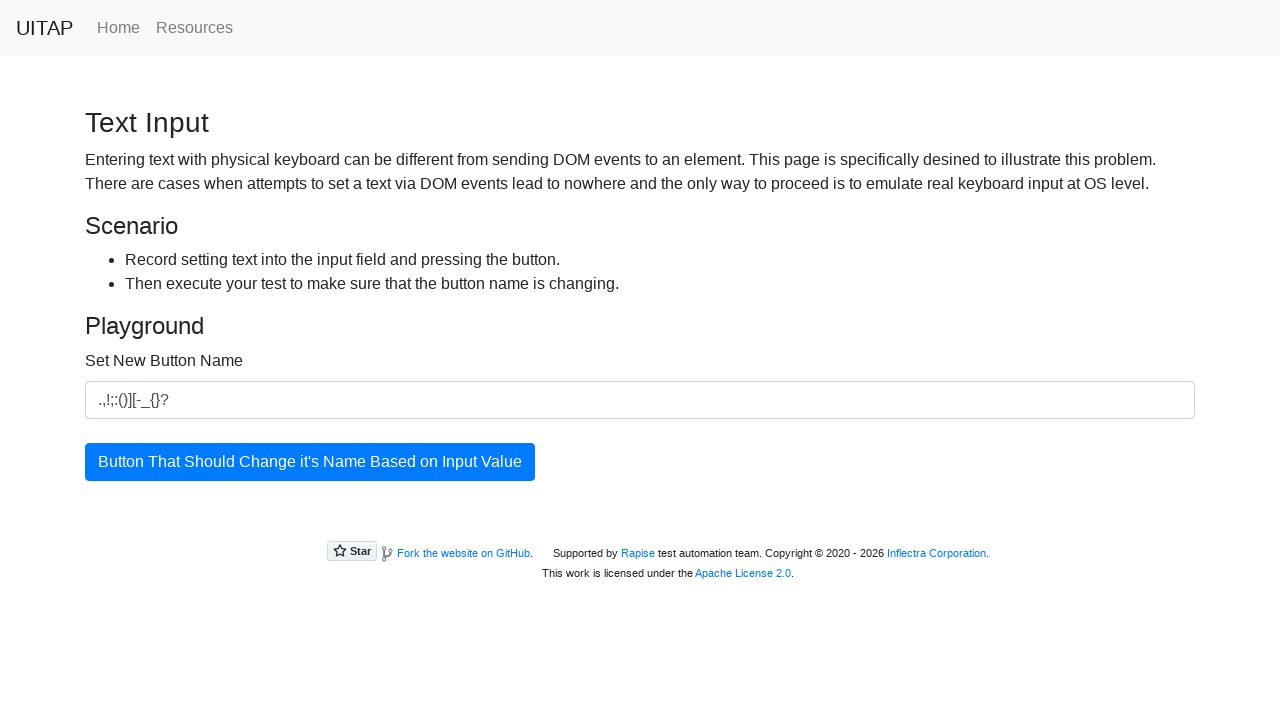

Clicked button to update its text to punctuation marks at (310, 462) on .btn-primary
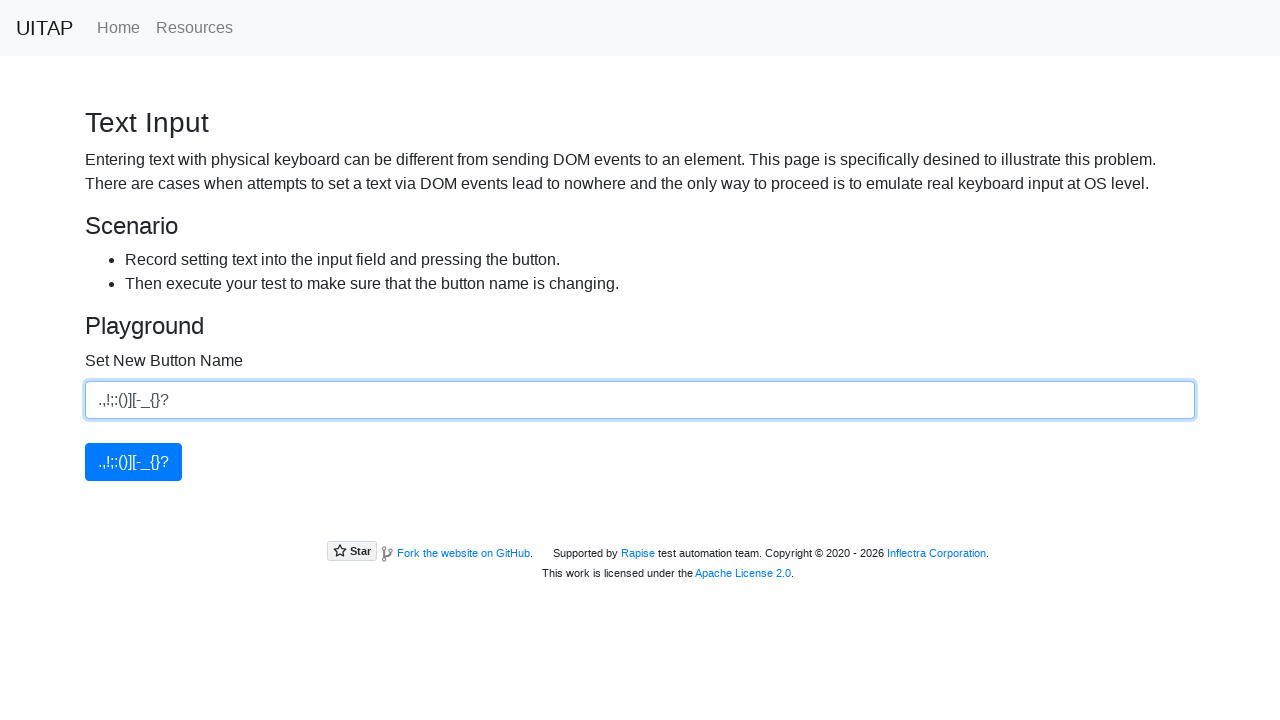

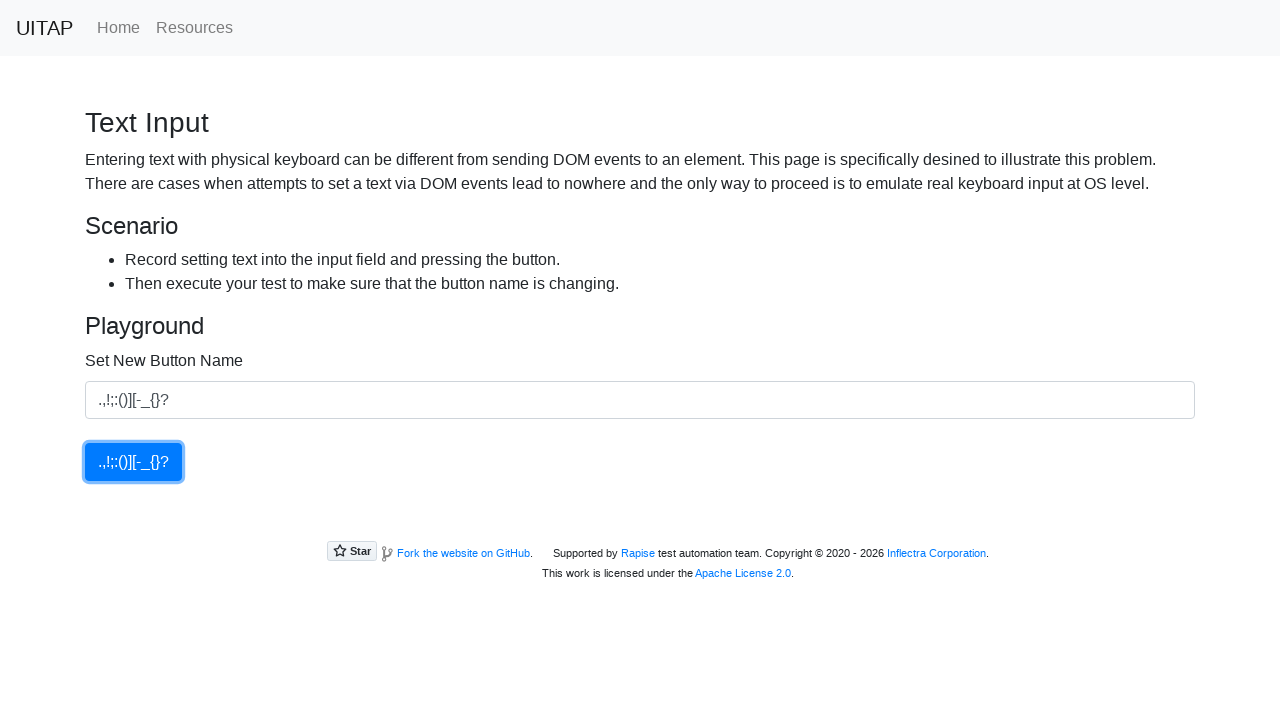